Tests cookie management functionality by reading all browser cookies, clearing them, verifying they are cleared, and then clicking a refresh button to potentially recreate cookies.

Starting URL: https://bonigarcia.dev/selenium-webdriver-java/cookies.html

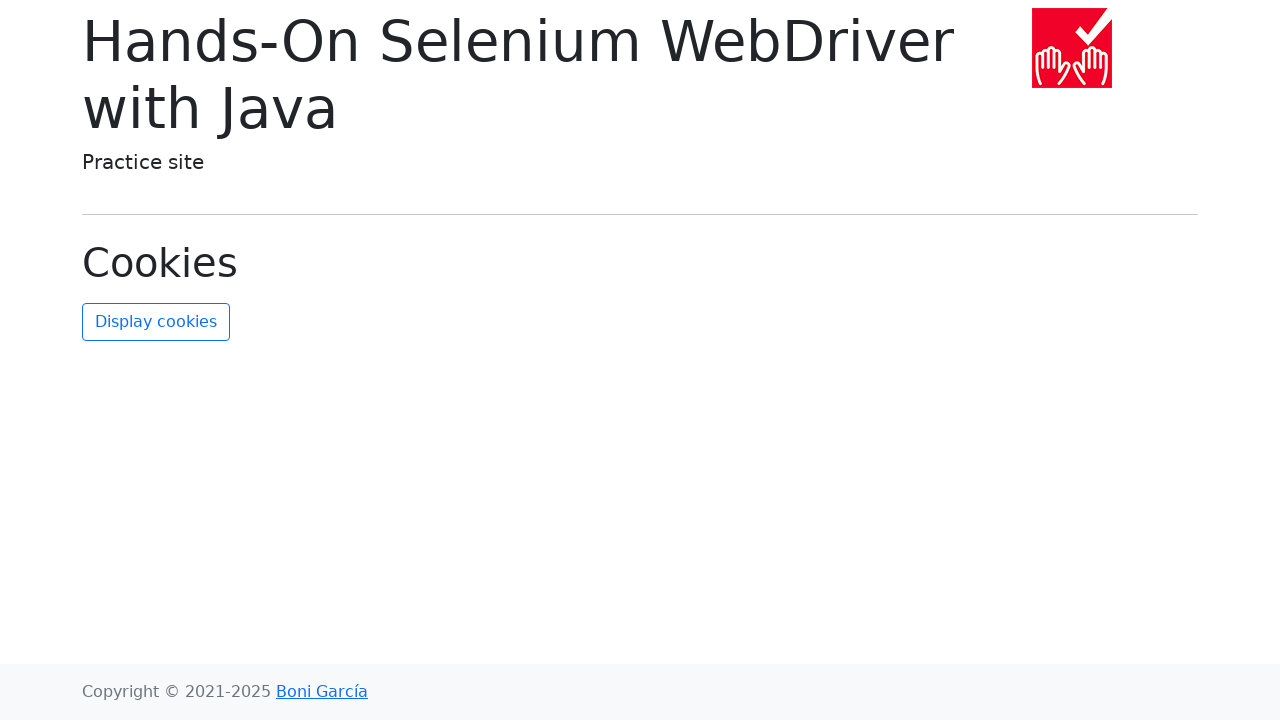

Waited for page to load with domcontentloaded state
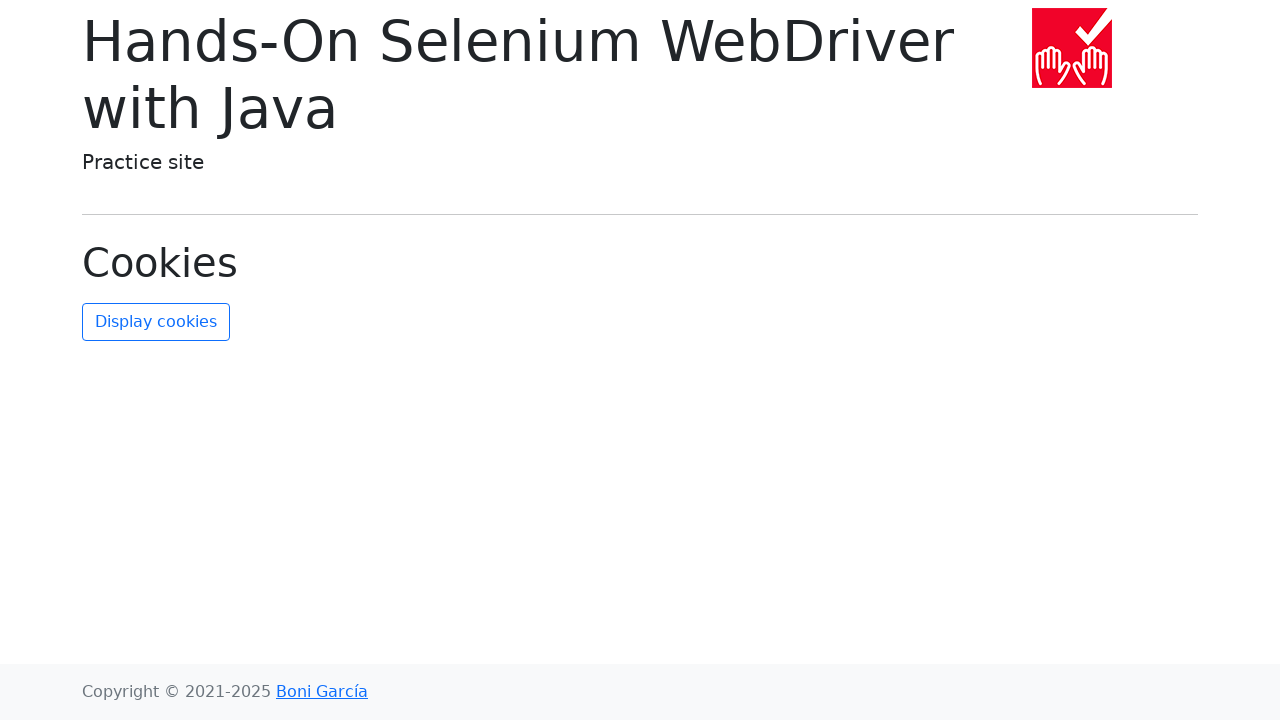

Read all browser cookies from context
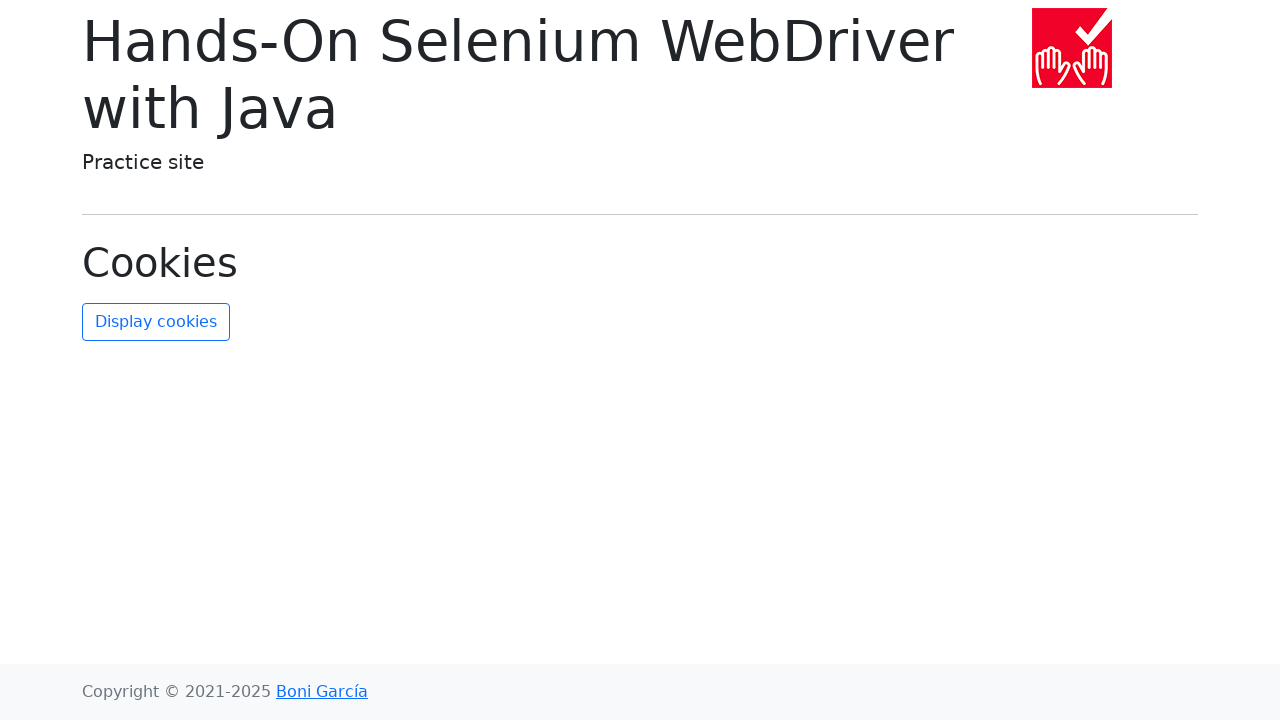

Stored initial cookie names: ['date', 'username']
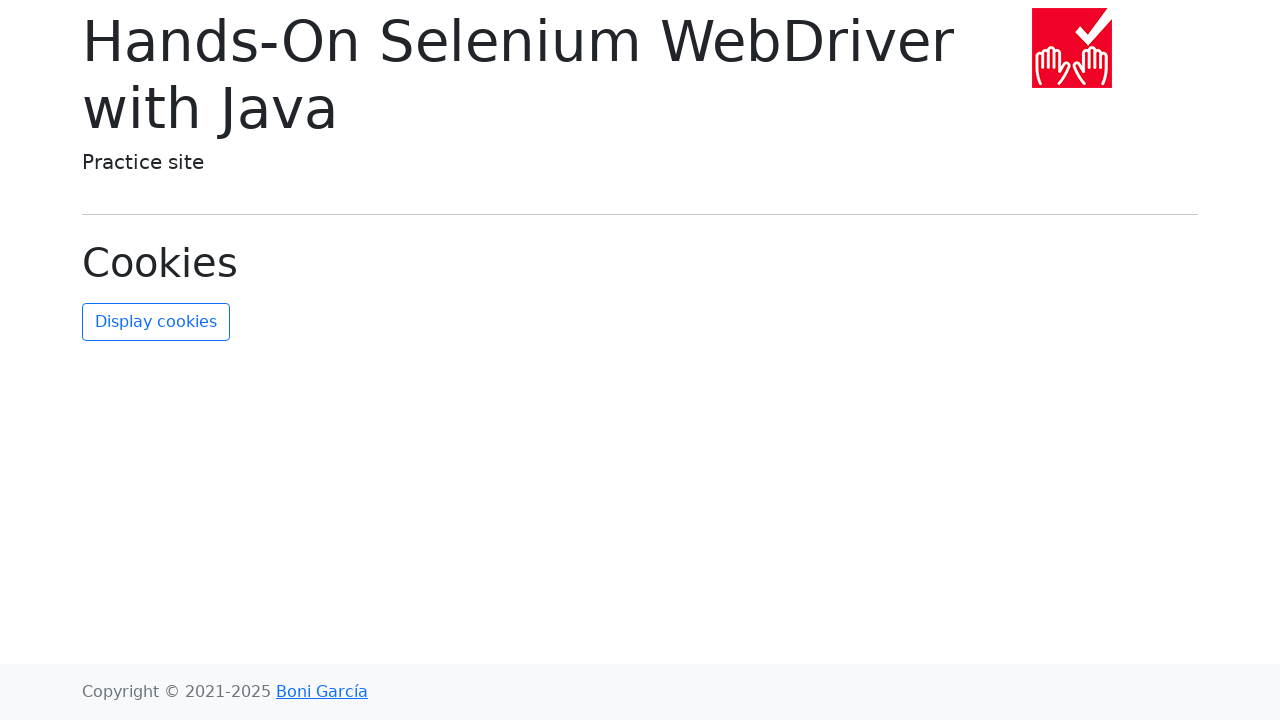

Cleared all cookies from context
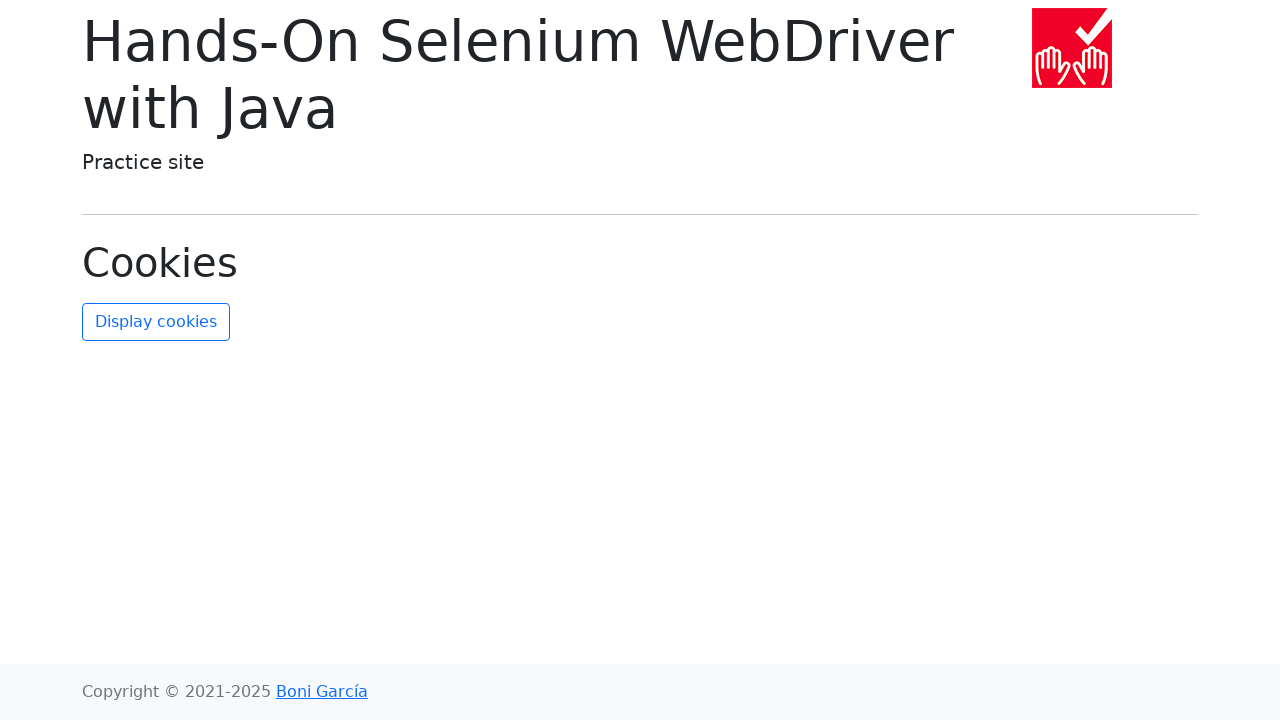

Retrieved cookies after clearing to verify
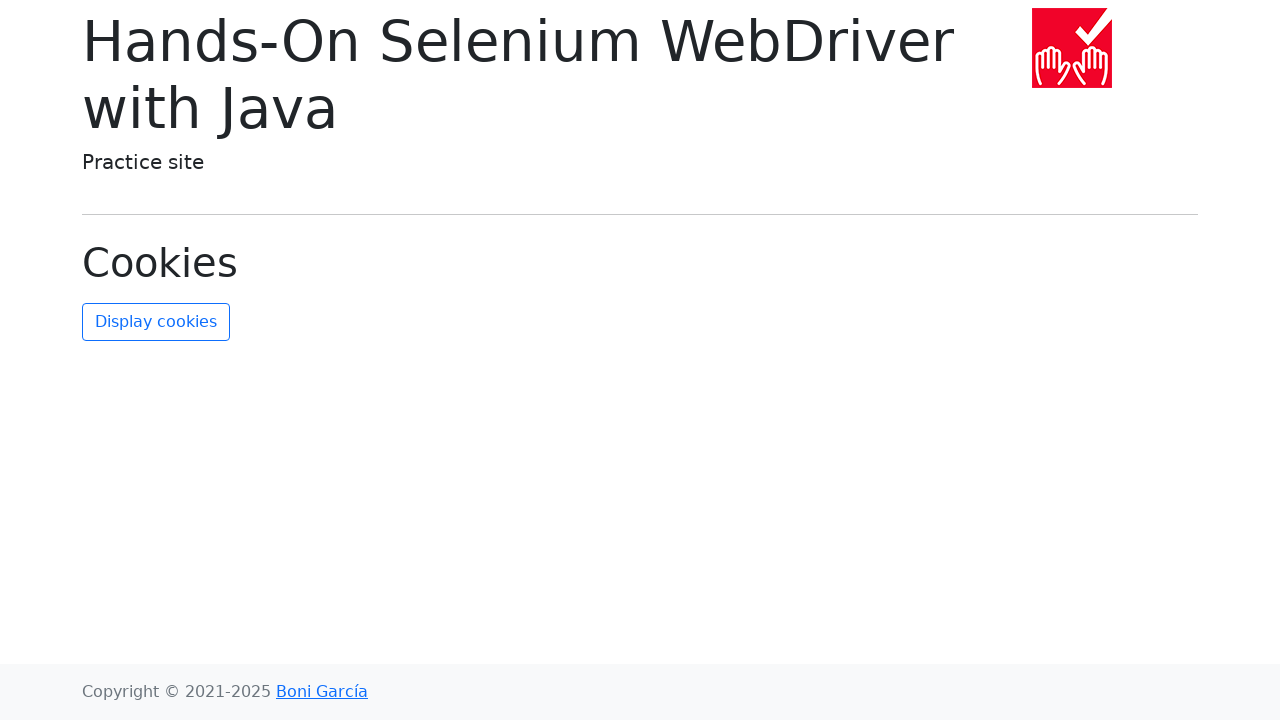

Verified that all cookies were successfully cleared
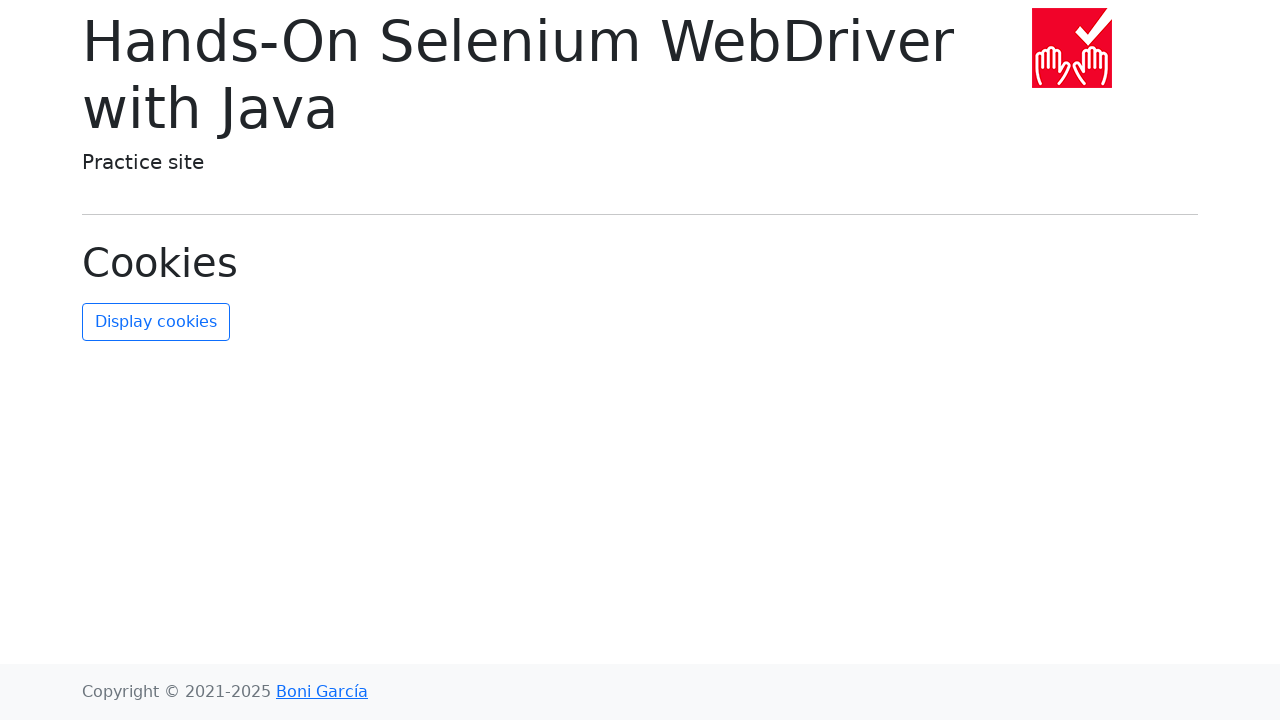

Clicked refresh cookies button to potentially recreate cookies at (156, 322) on #refresh-cookies
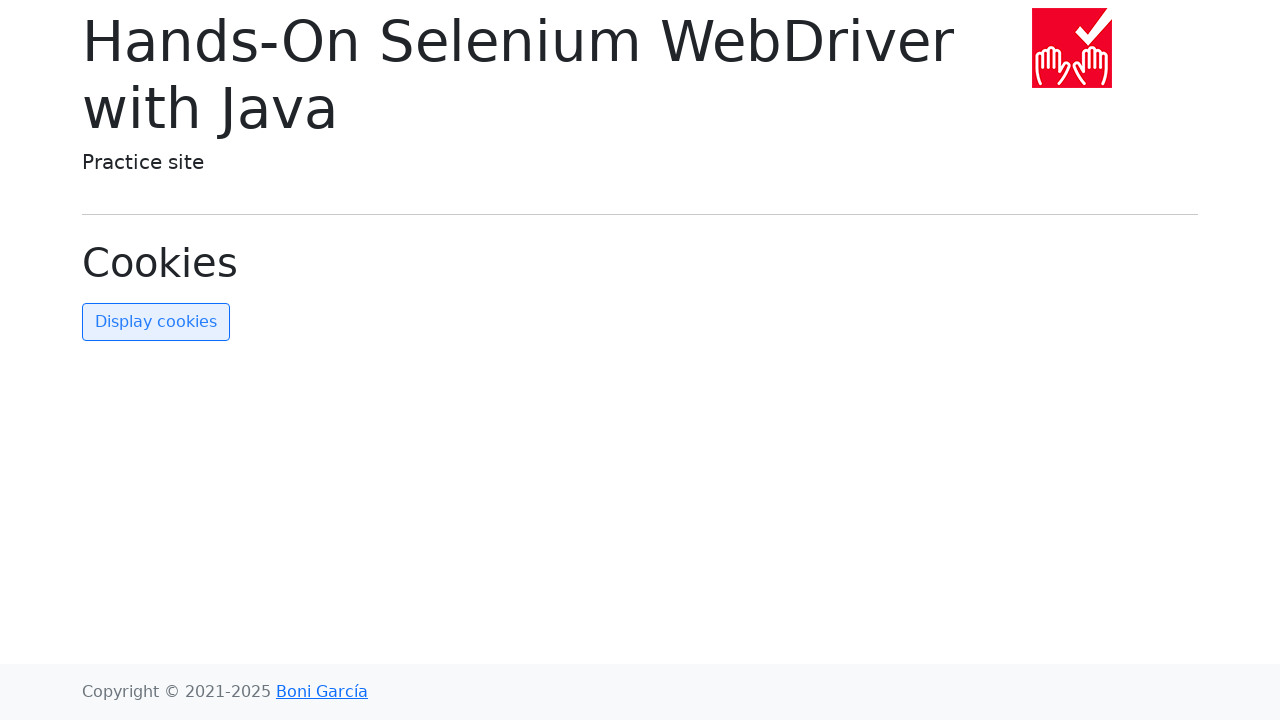

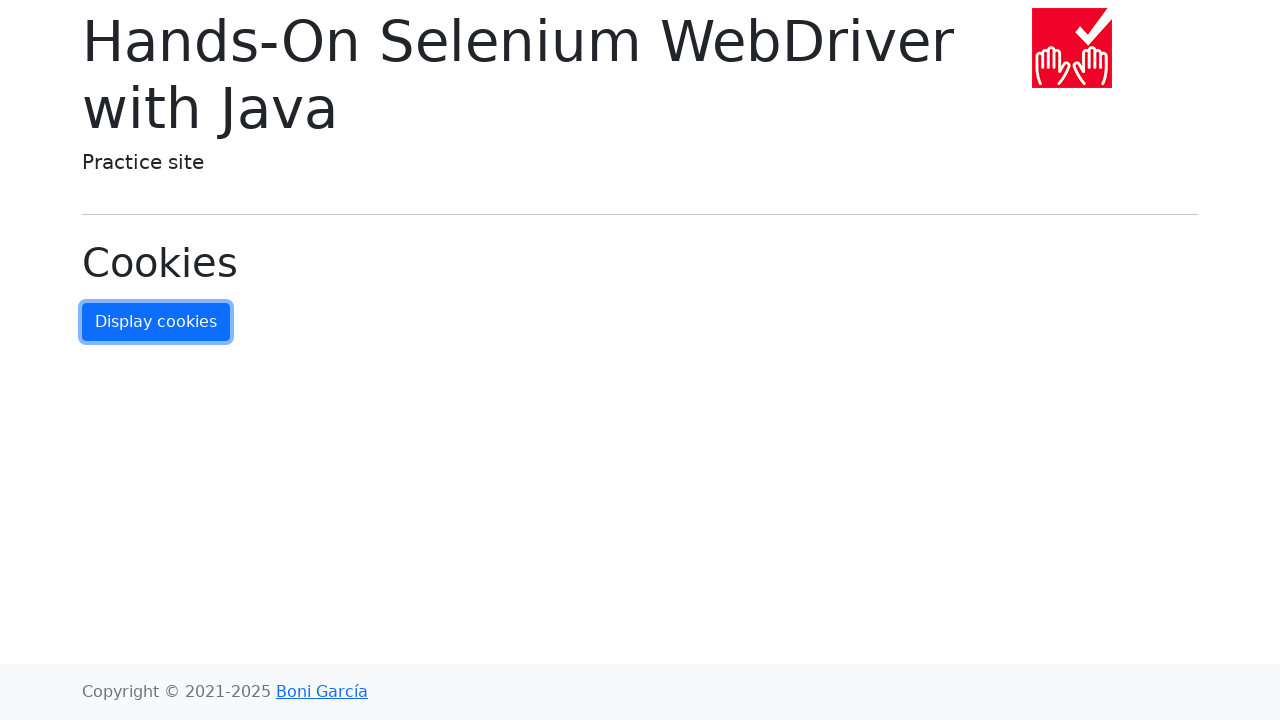